Tests that the API Protocols link contains the correct href attribute

Starting URL: https://webdriver.io

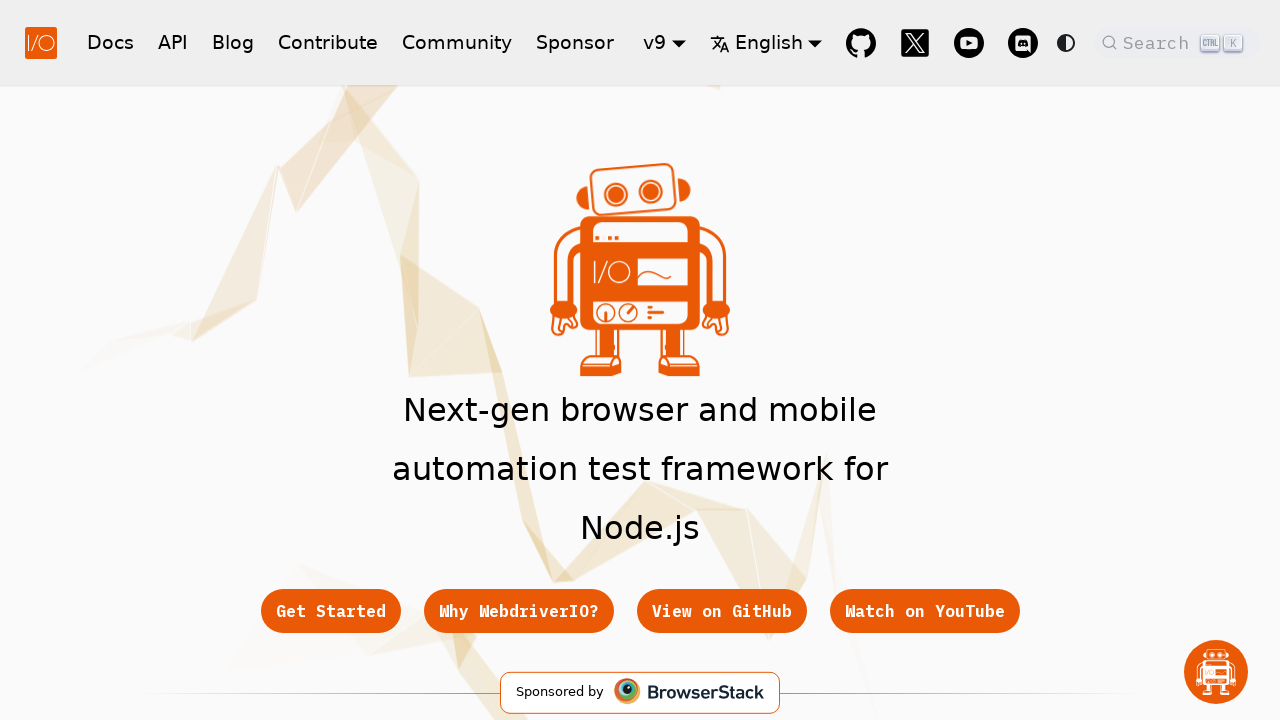

Clicked on the header API button at (173, 42) on xpath=//nav/div/div/a[@href='/docs/api']
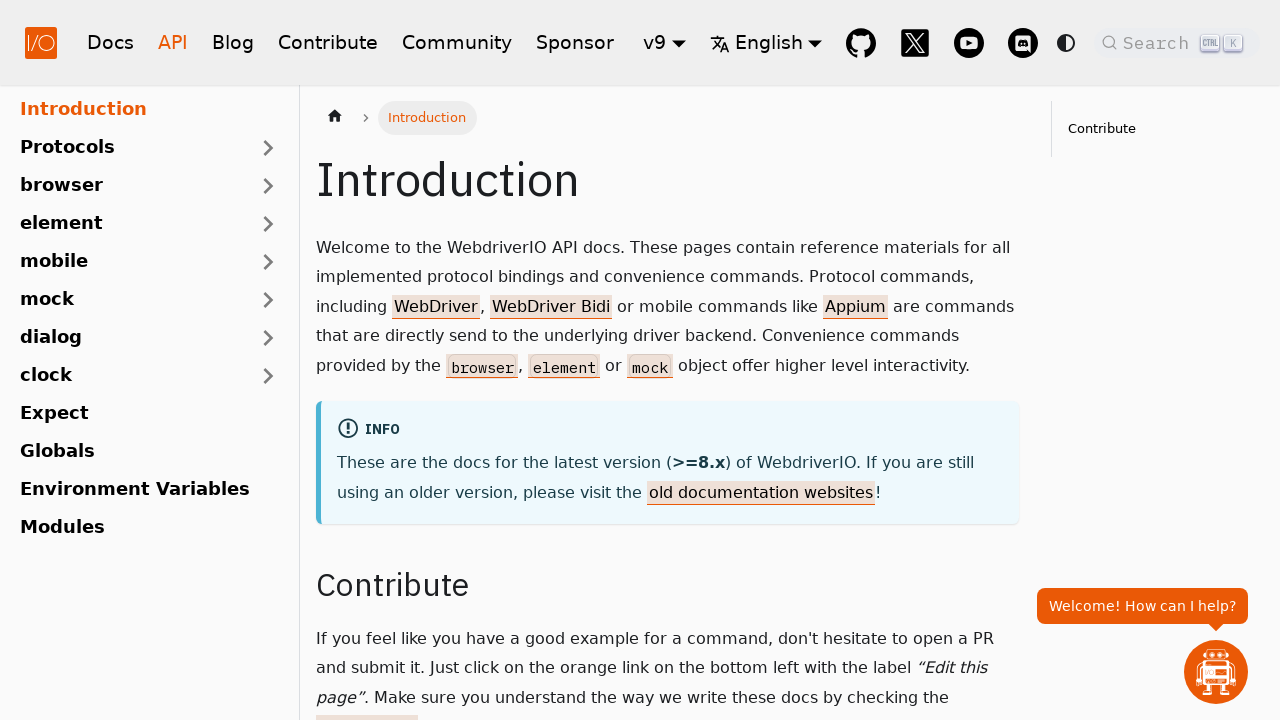

Located footer API link element
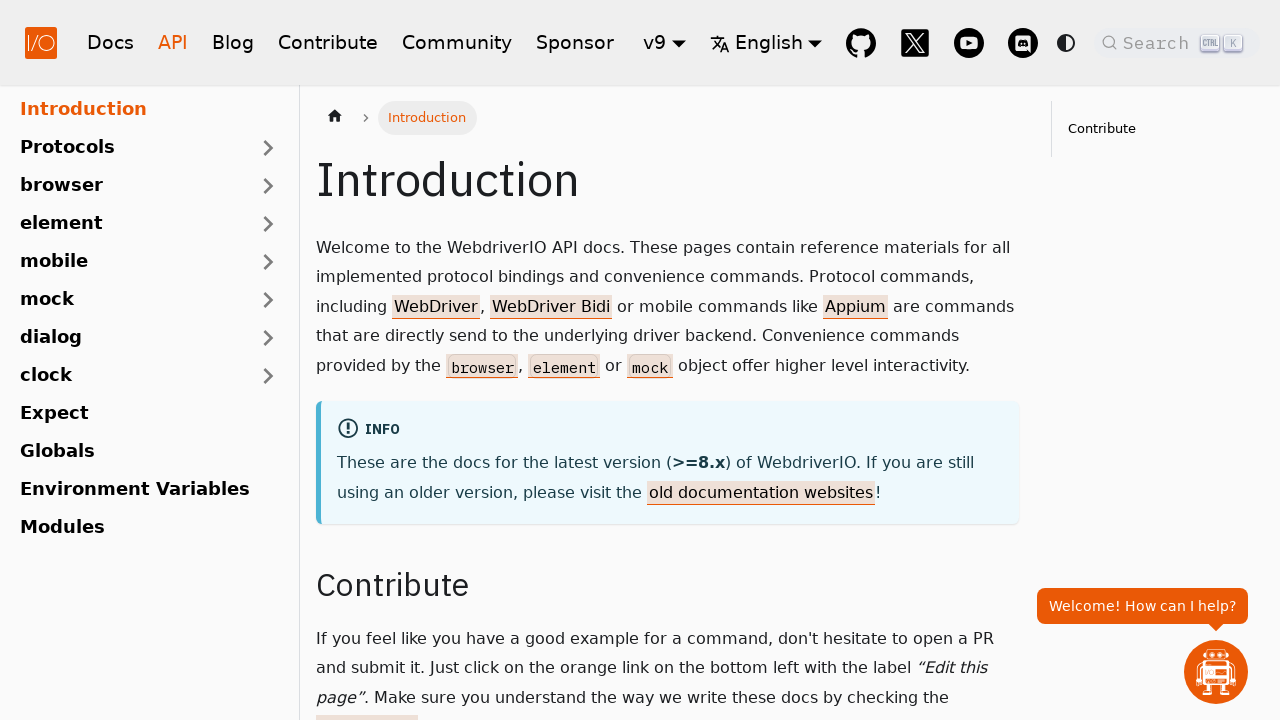

Scrolled footer API link into view
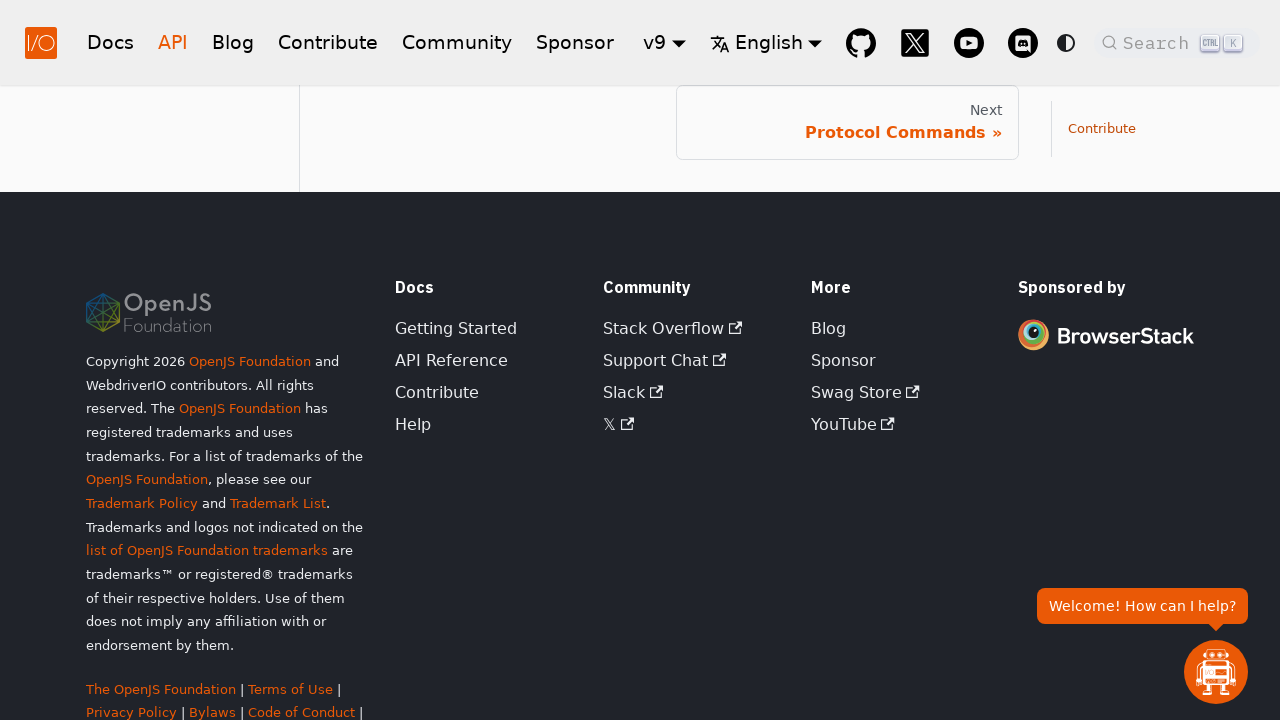

Verified API Protocols link is visible and present with correct href attribute
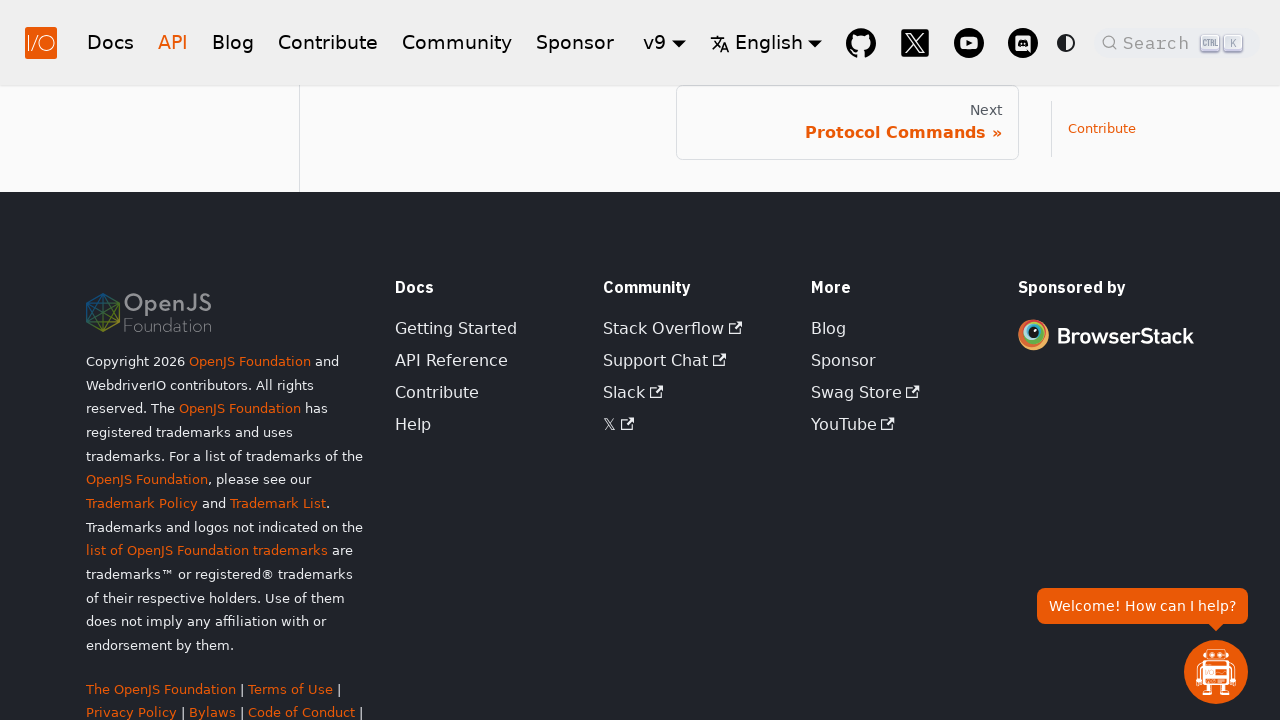

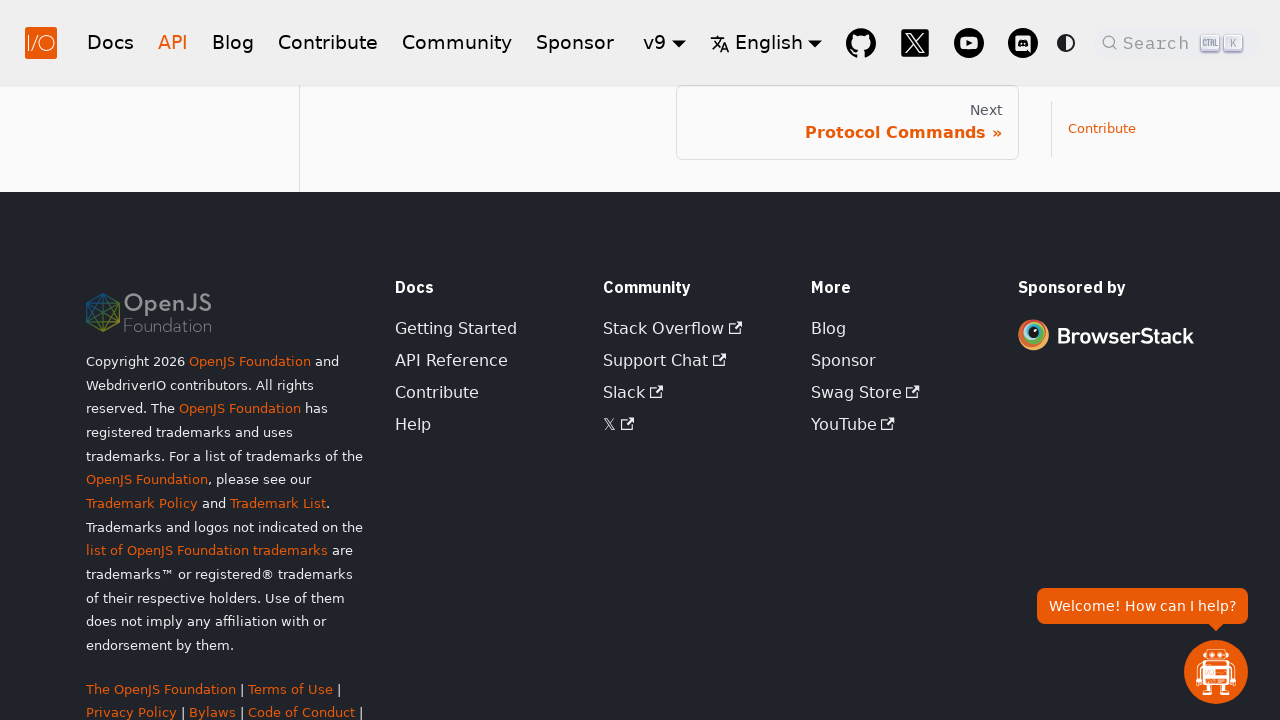